Tests marking individual items as complete by checking their toggle buttons

Starting URL: https://demo.playwright.dev/todomvc

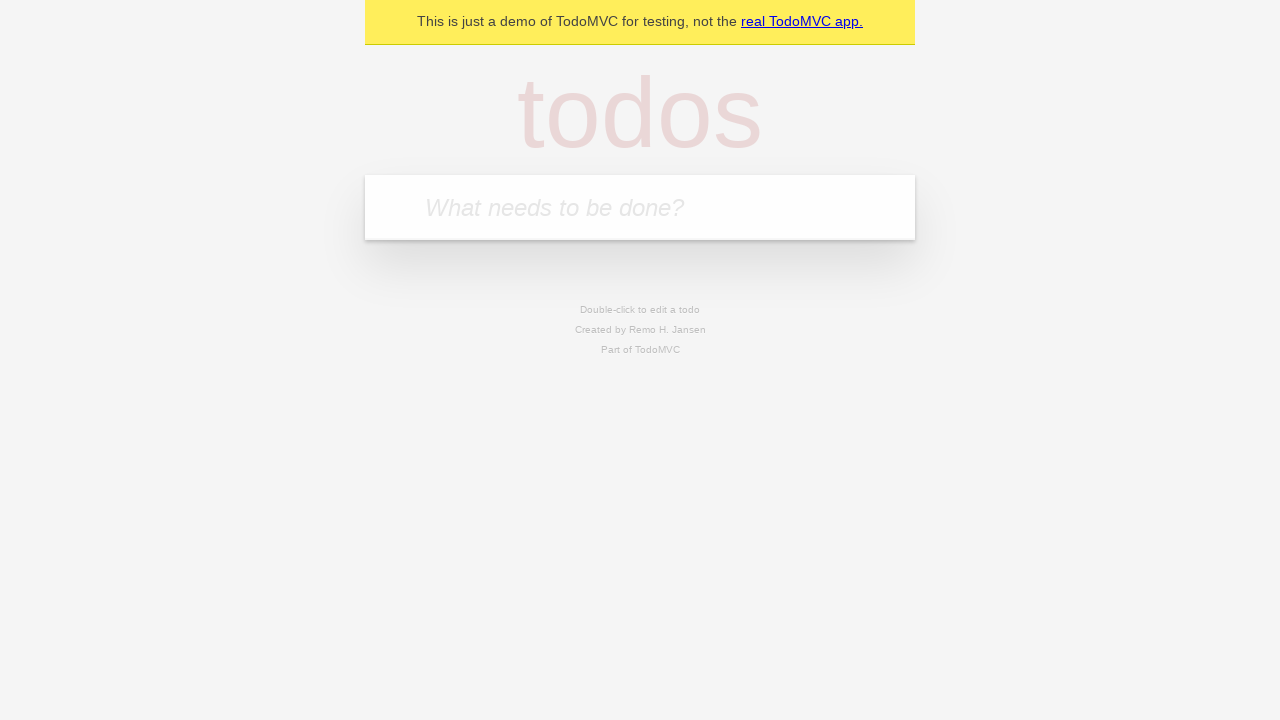

Filled new todo field with 'buy some cheese' on .new-todo
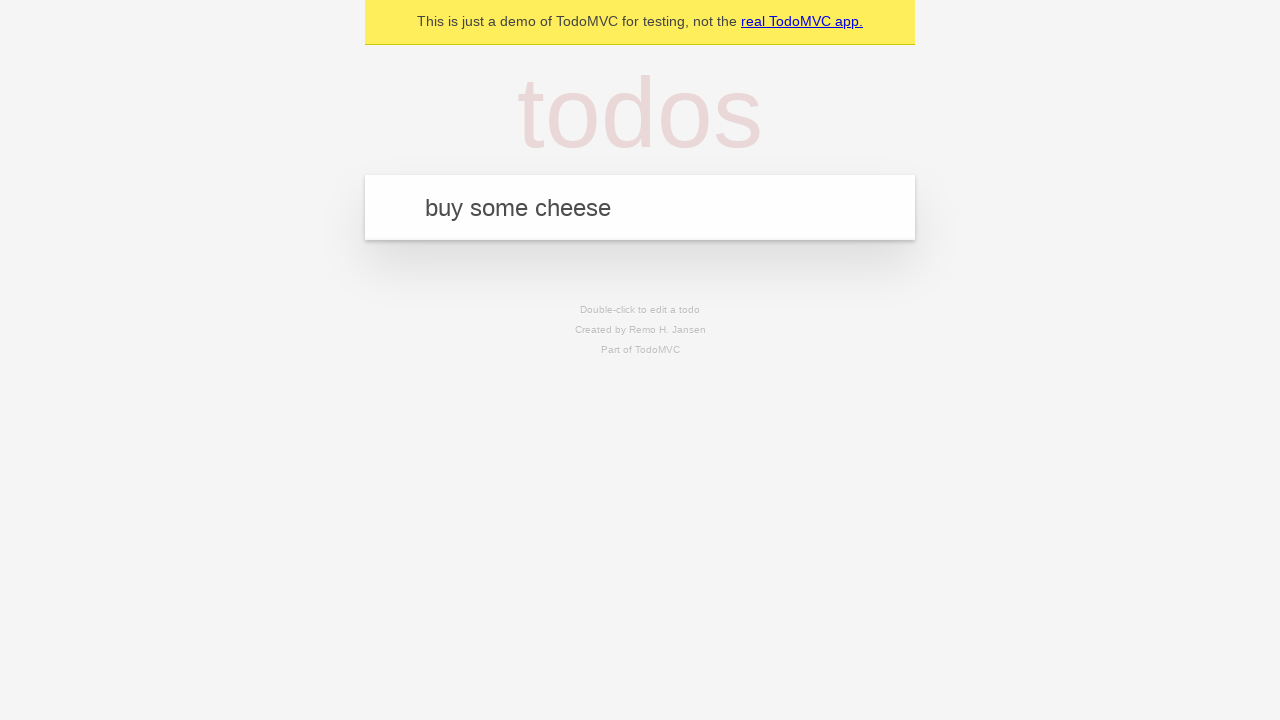

Pressed Enter to create first todo item on .new-todo
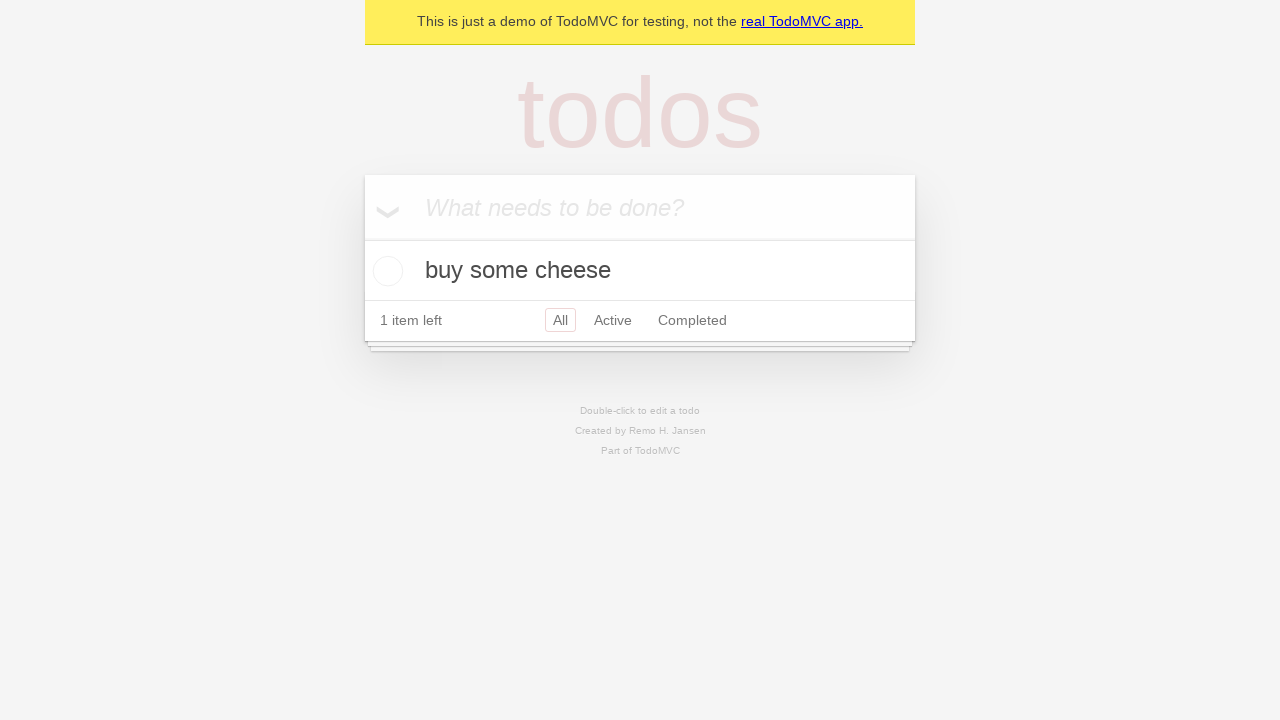

Filled new todo field with 'feed the cat' on .new-todo
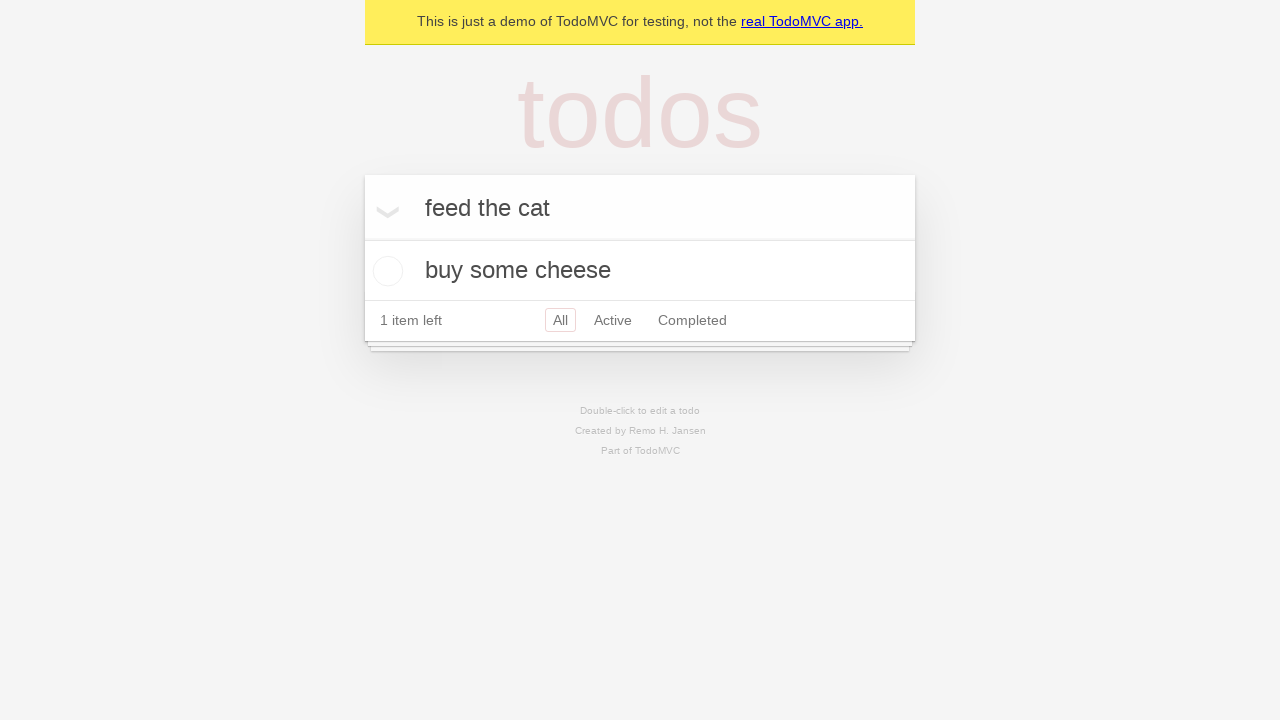

Pressed Enter to create second todo item on .new-todo
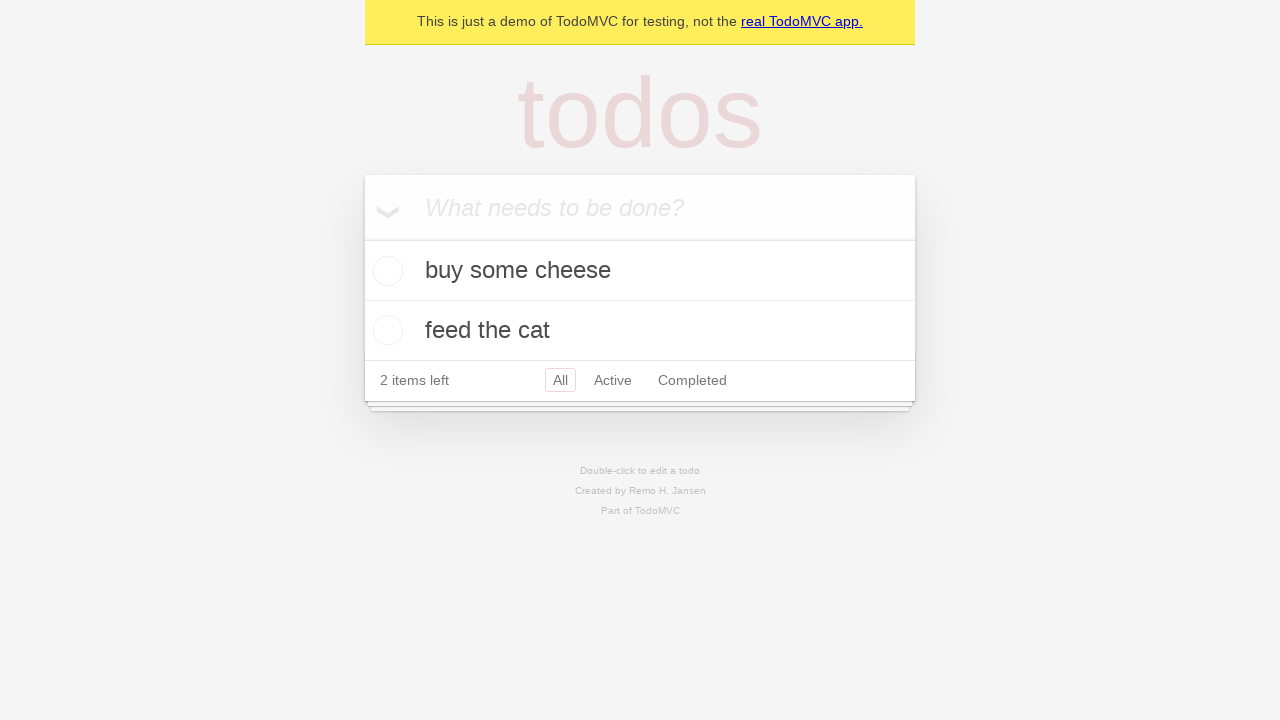

Marked first todo item as complete by checking its toggle button at (385, 271) on .todo-list li >> nth=0 >> .toggle
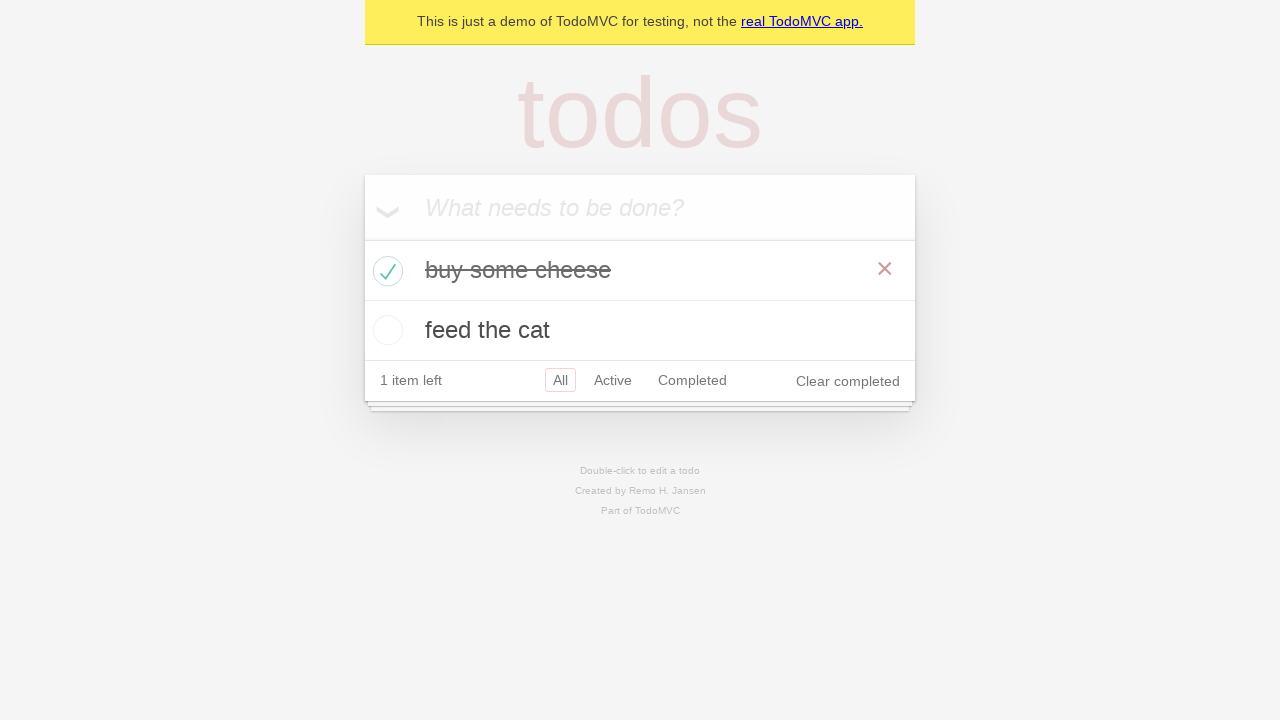

Marked second todo item as complete by checking its toggle button at (385, 330) on .todo-list li >> nth=1 >> .toggle
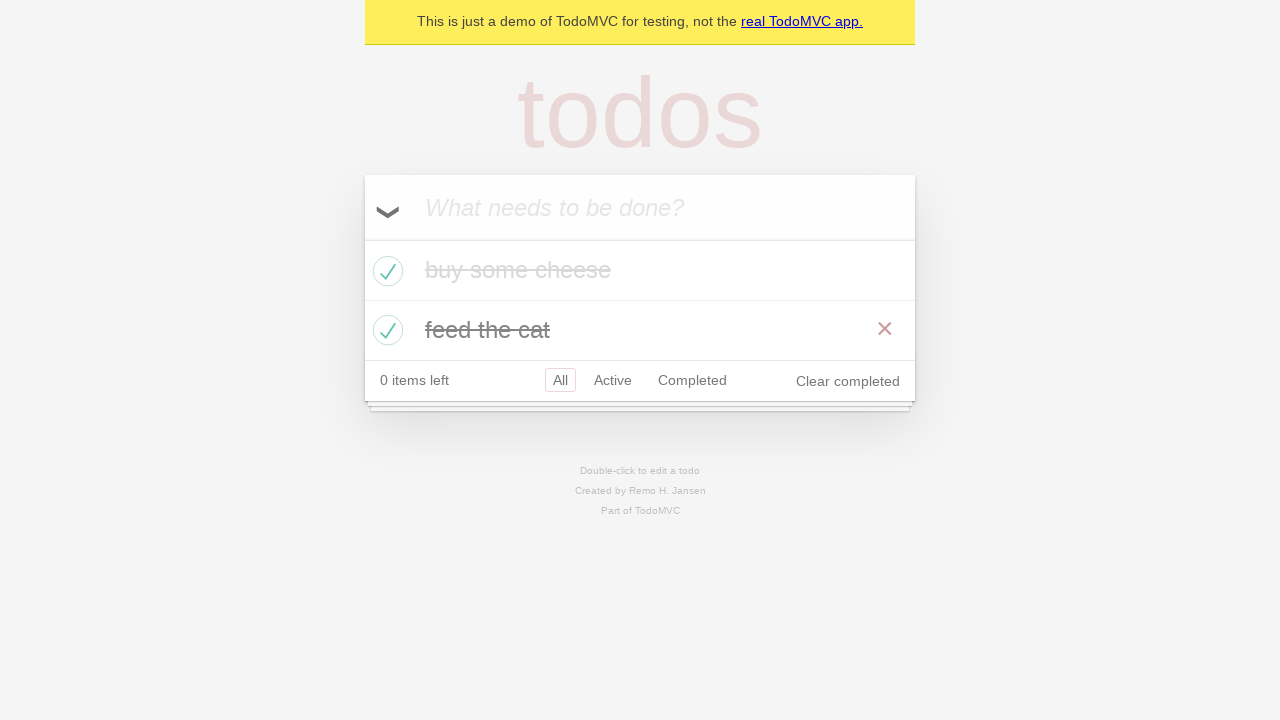

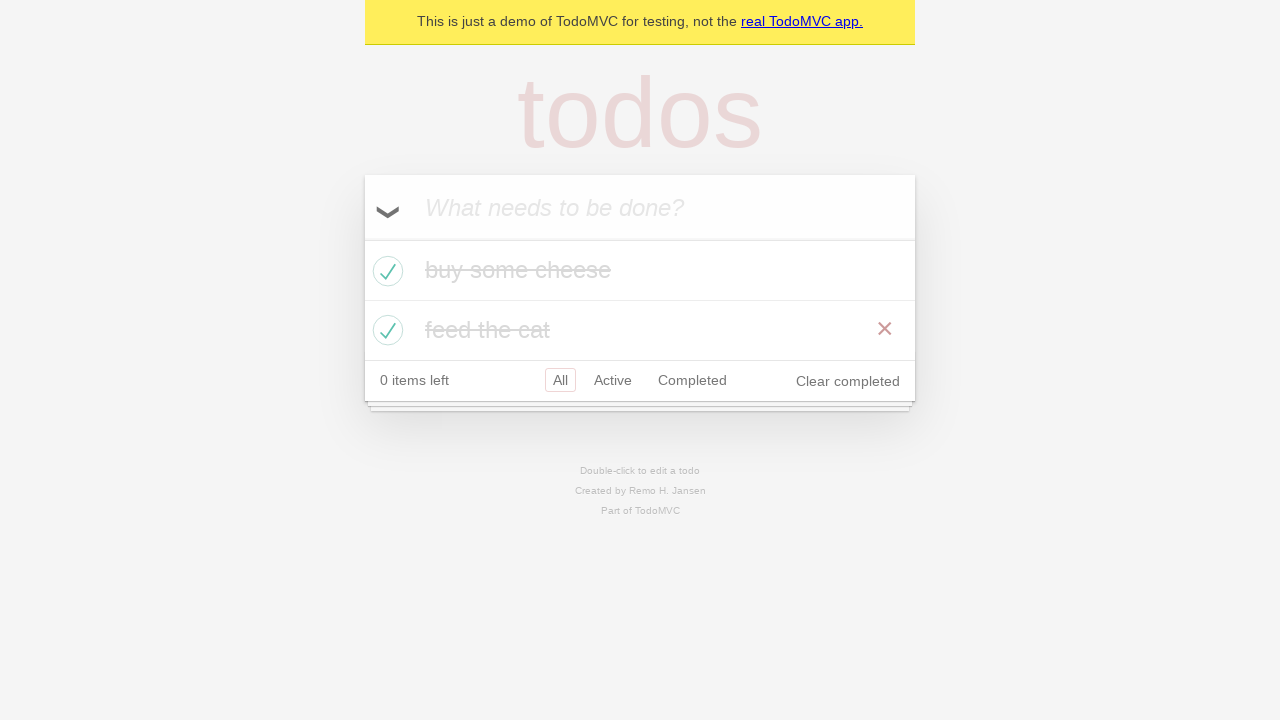